Navigates to the nopCommerce demo store homepage and verifies the page title

Starting URL: https://demo.nopcommerce.com/

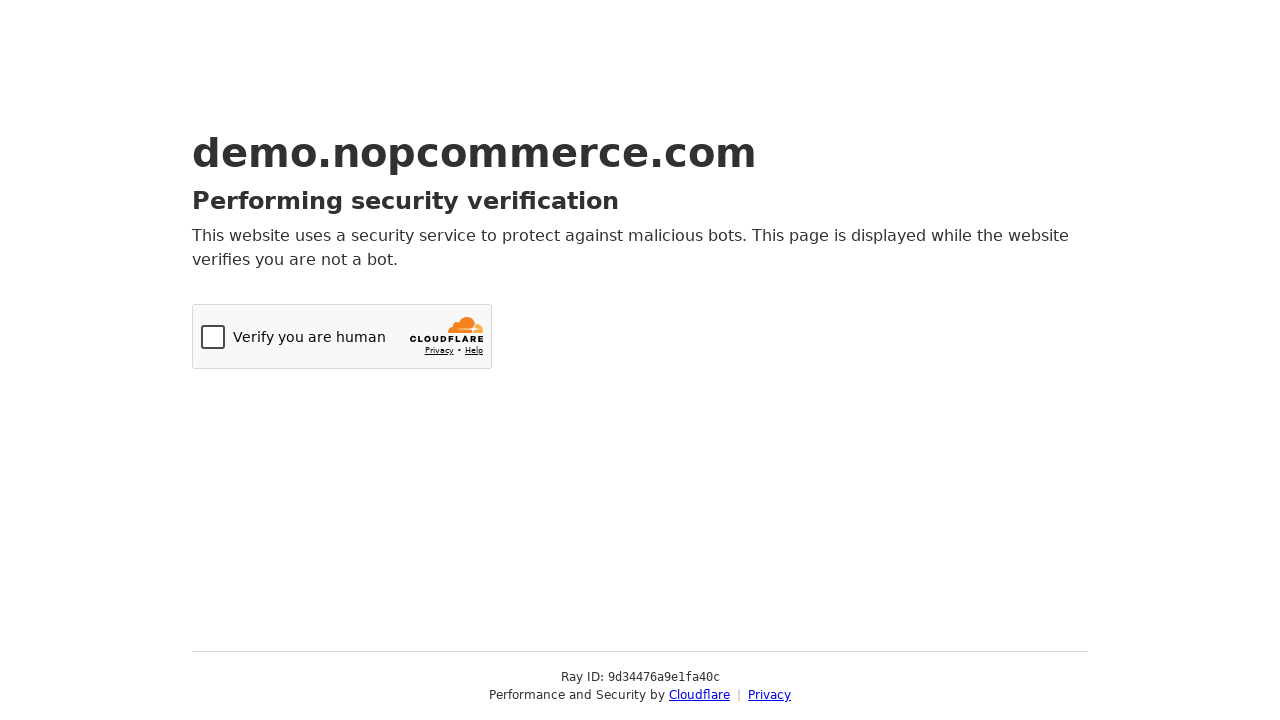

Navigated to nopCommerce demo store homepage
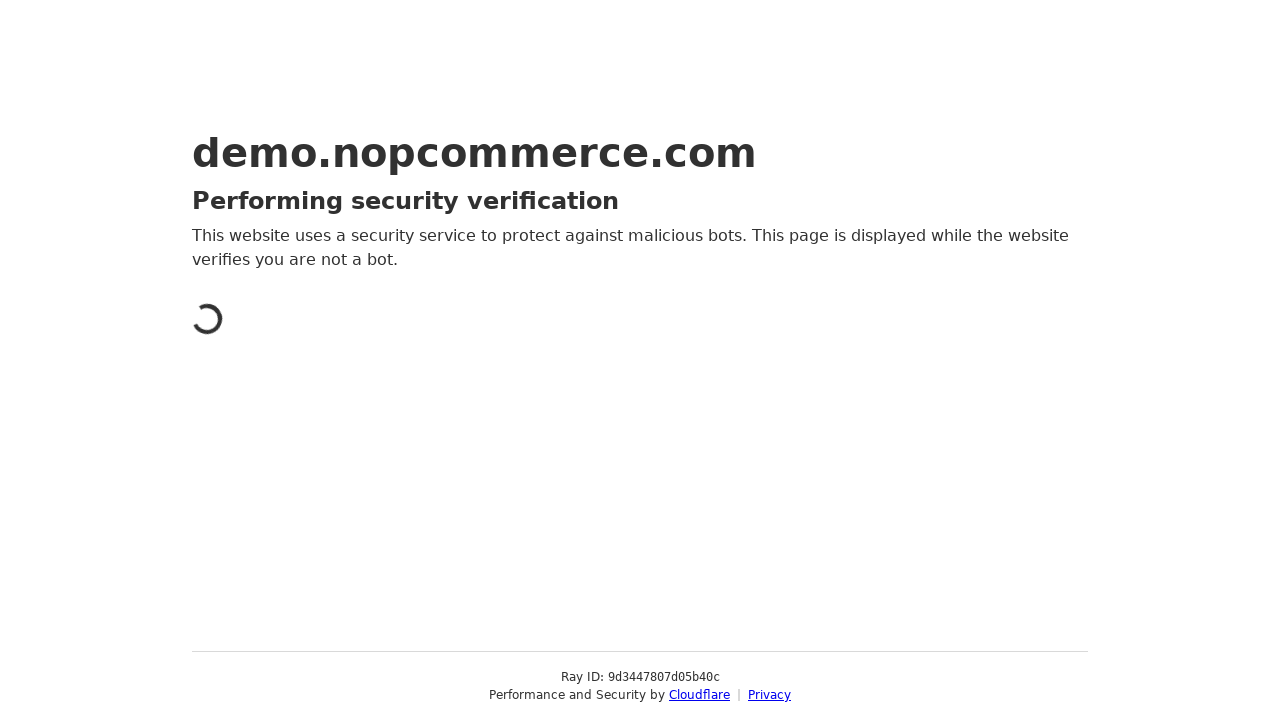

Retrieved page title
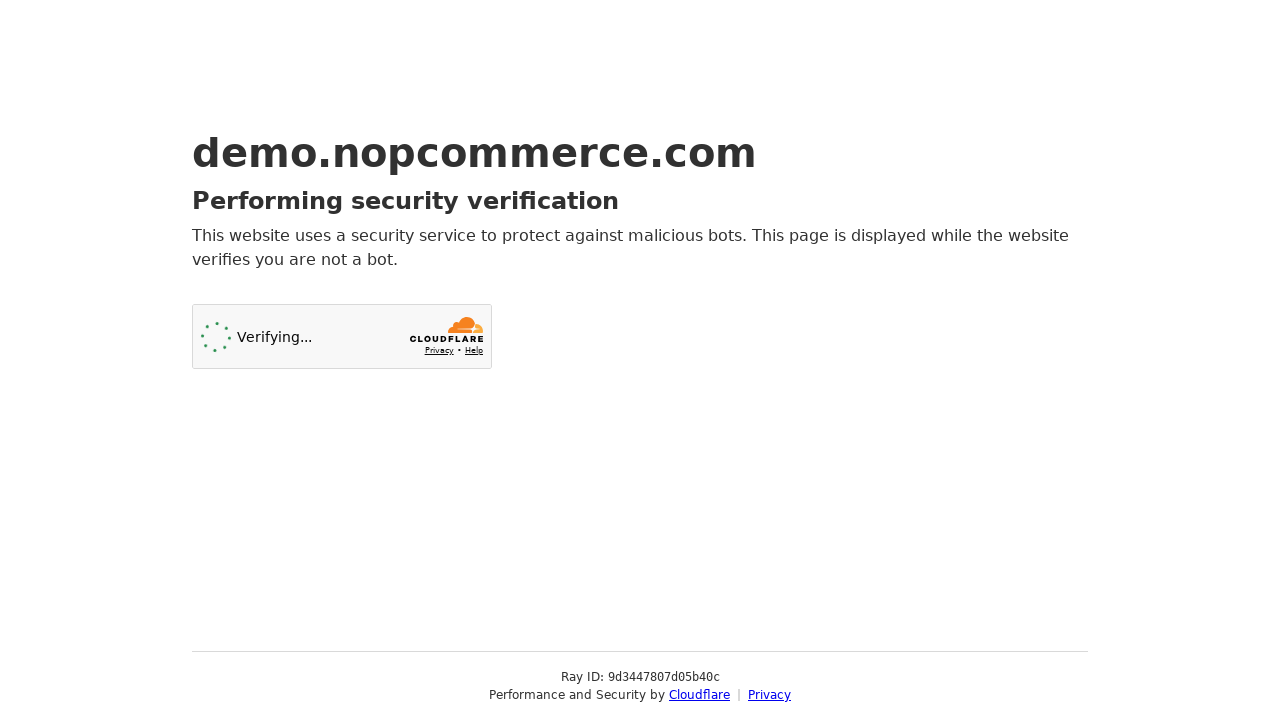

Verified page title equals 'nop commerce demo store' (case-insensitive)
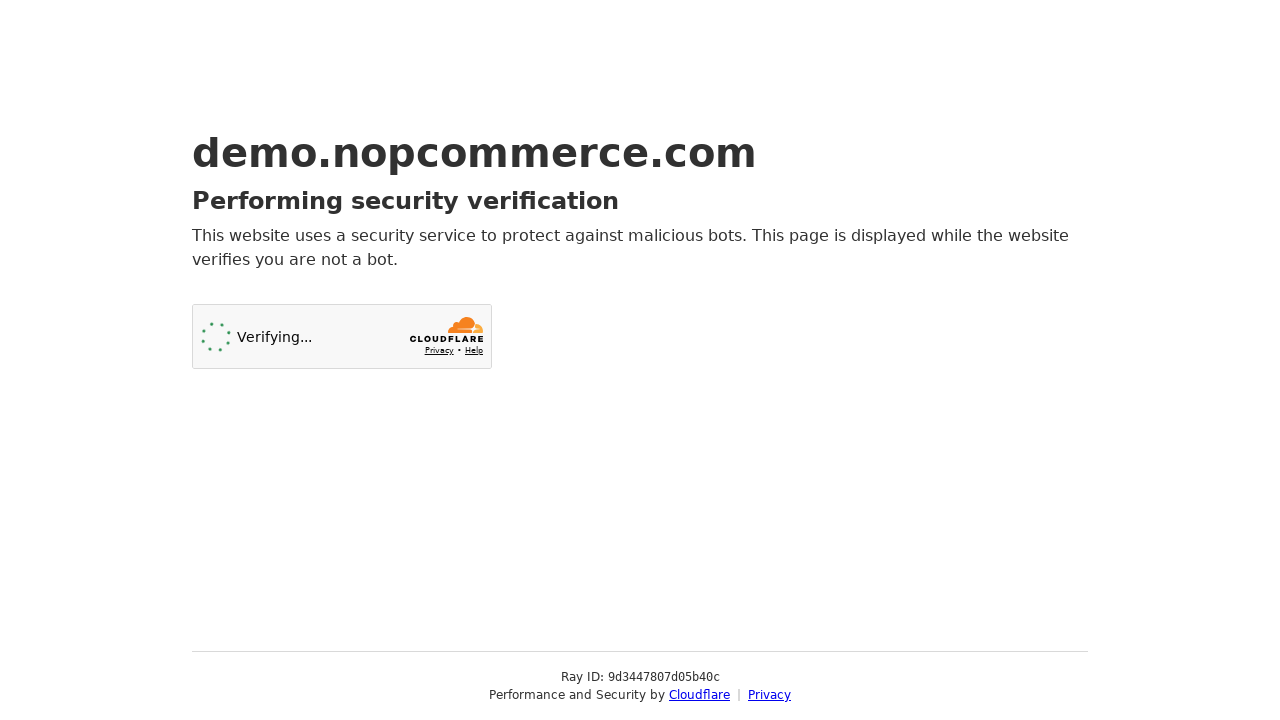

Verified page title contains 'login'
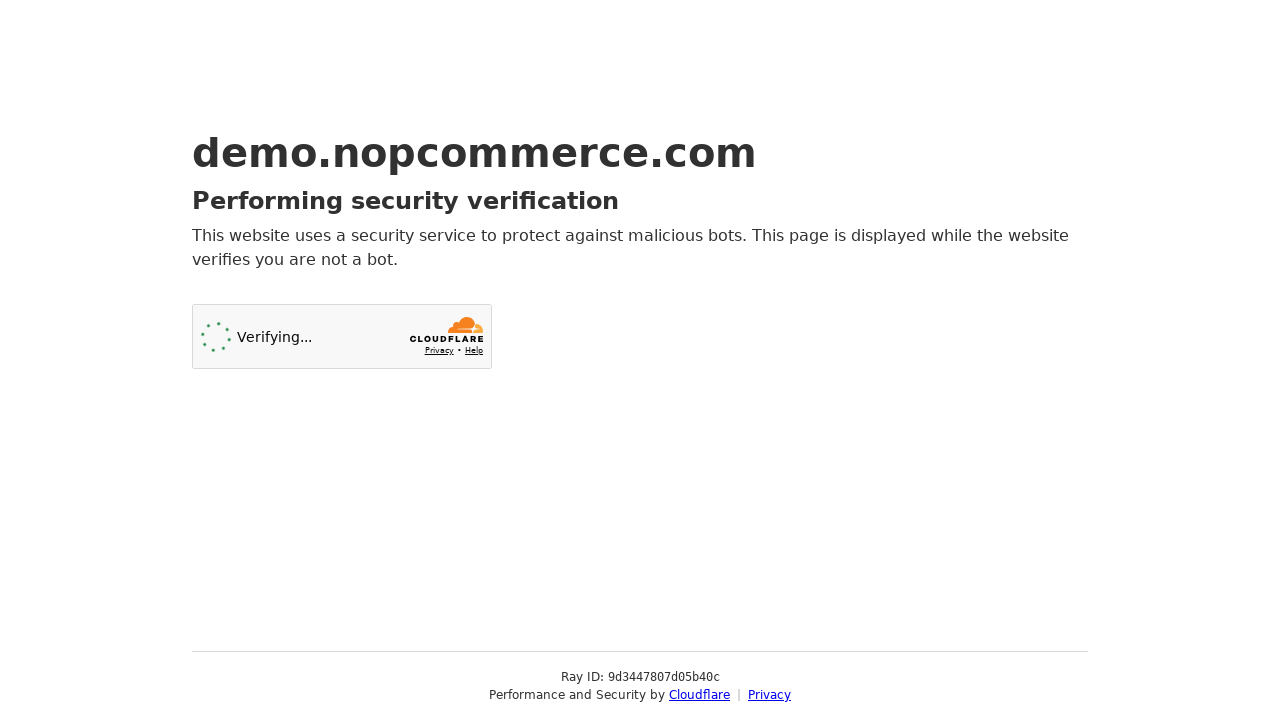

Printed verification results for debugging
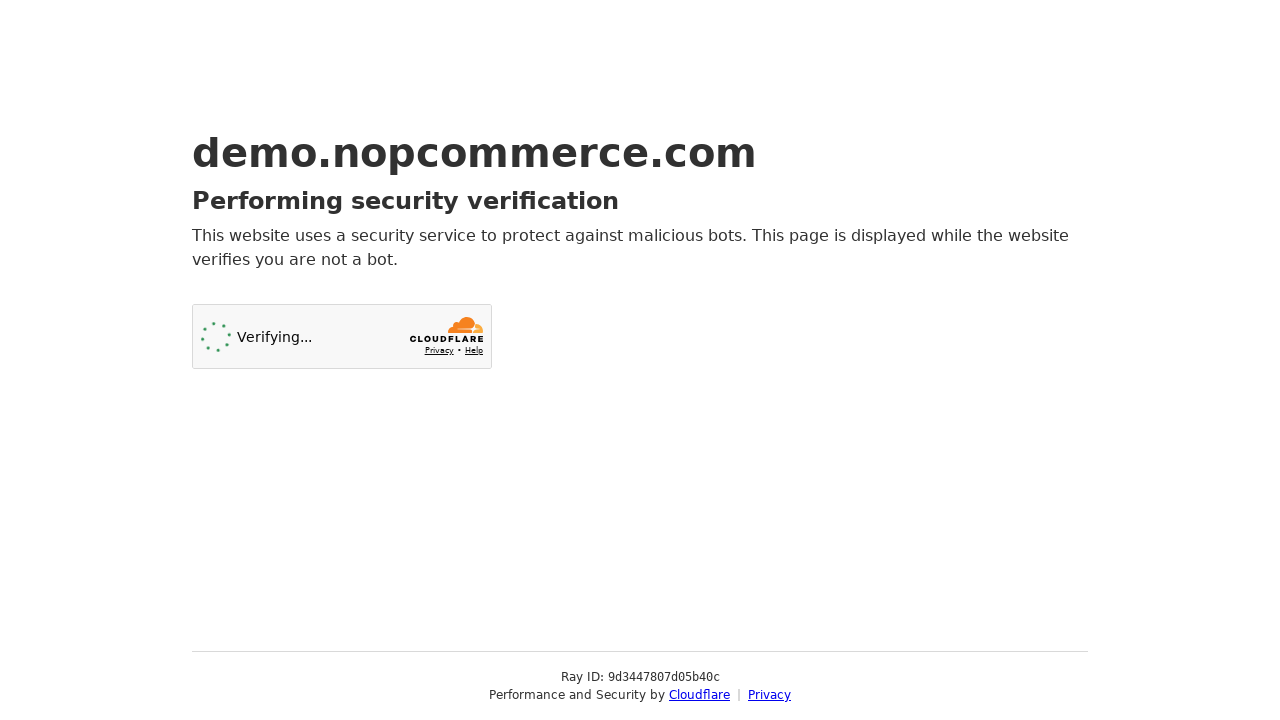

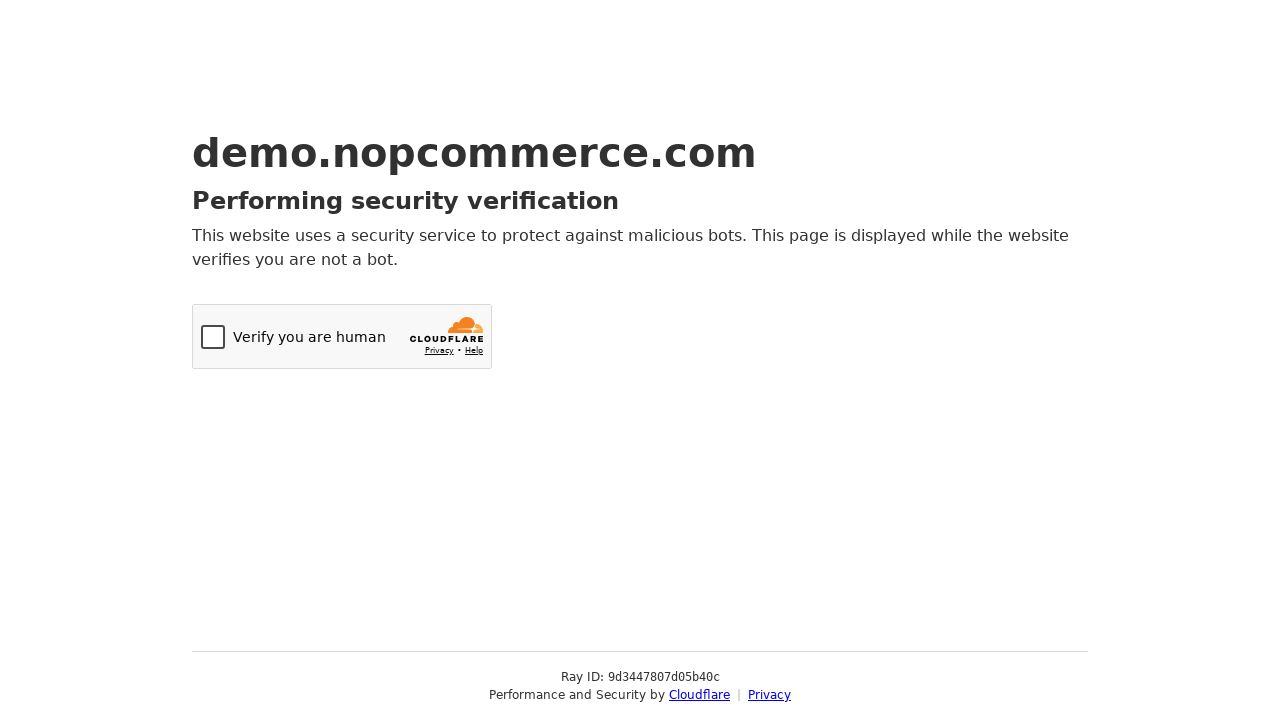